Fills in a textbox form with full name, email, current address, and permanent address fields, then submits the form.

Starting URL: https://demoqa.com/text-box

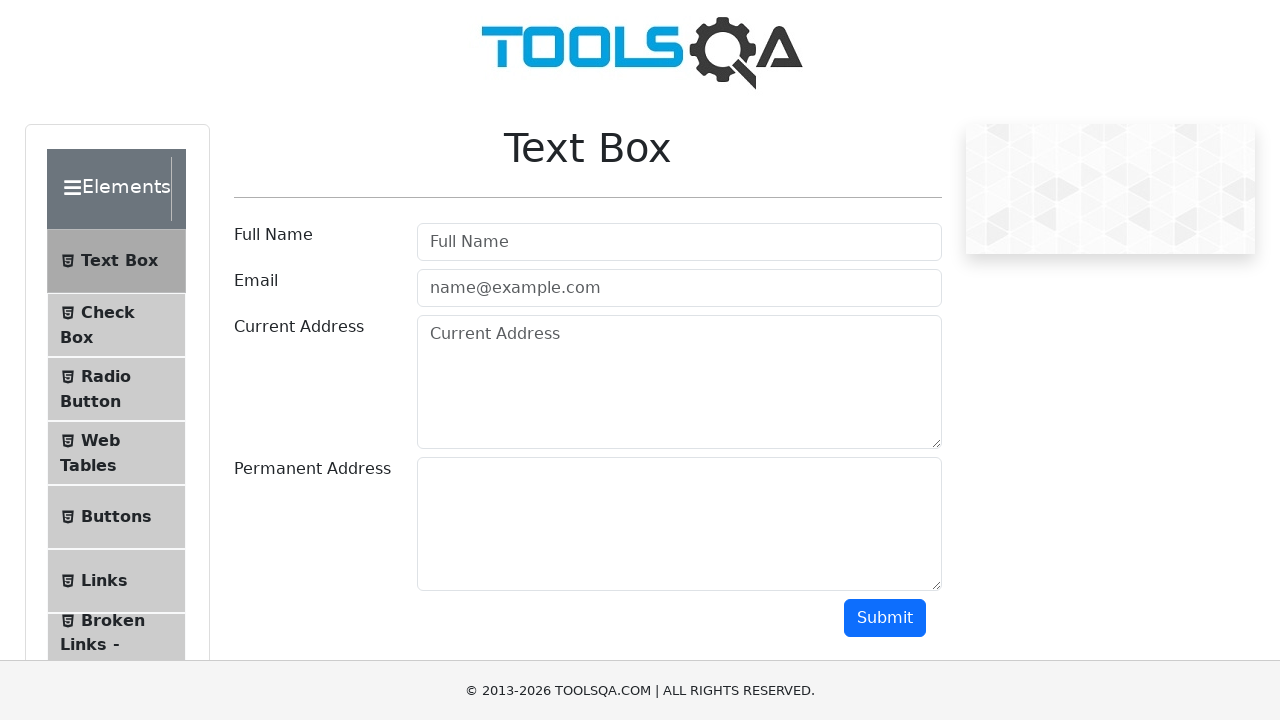

Filled full name field with 'Tai' on #userName
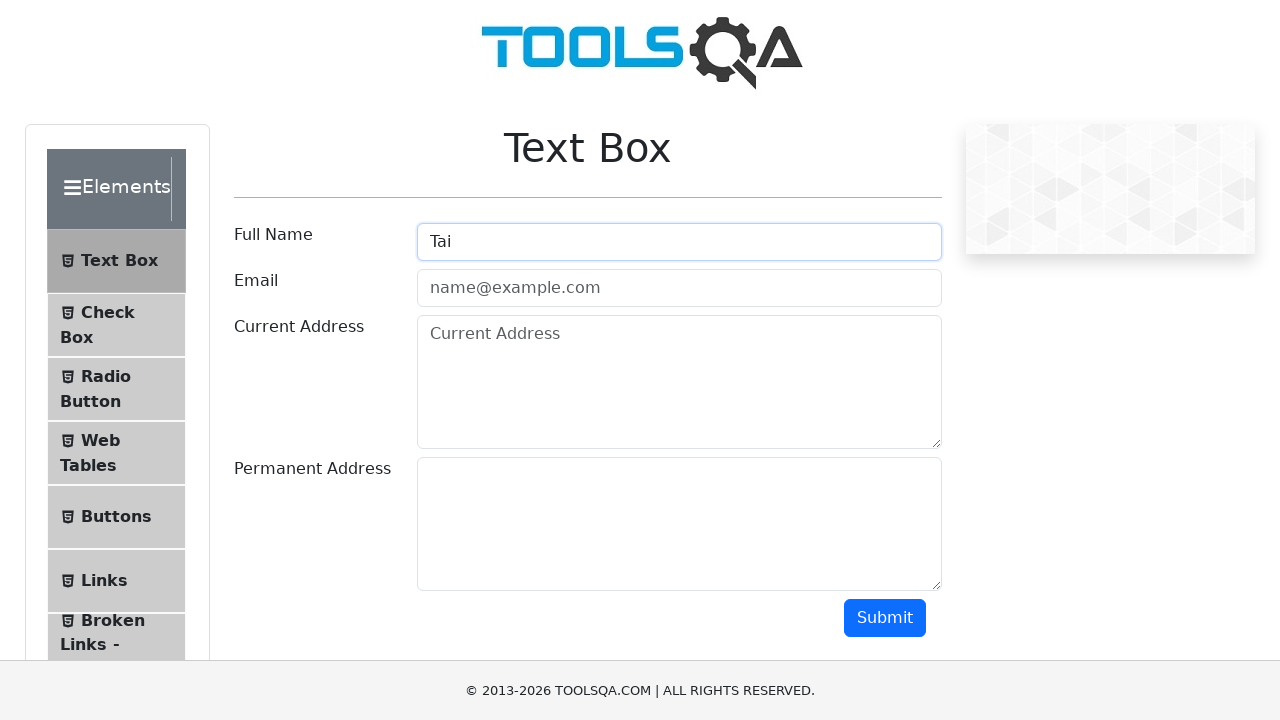

Filled email field with 'tai@mail.com' on #userEmail
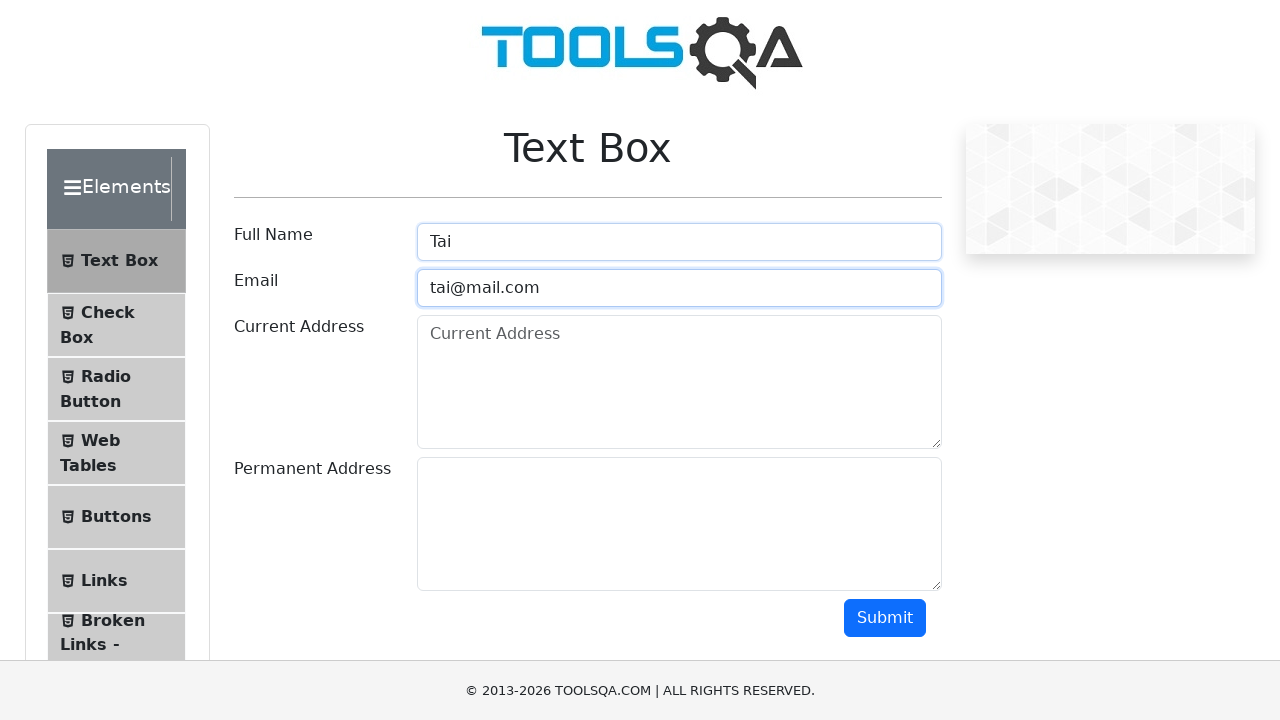

Filled current address field with 'tma-lab4' on #currentAddress
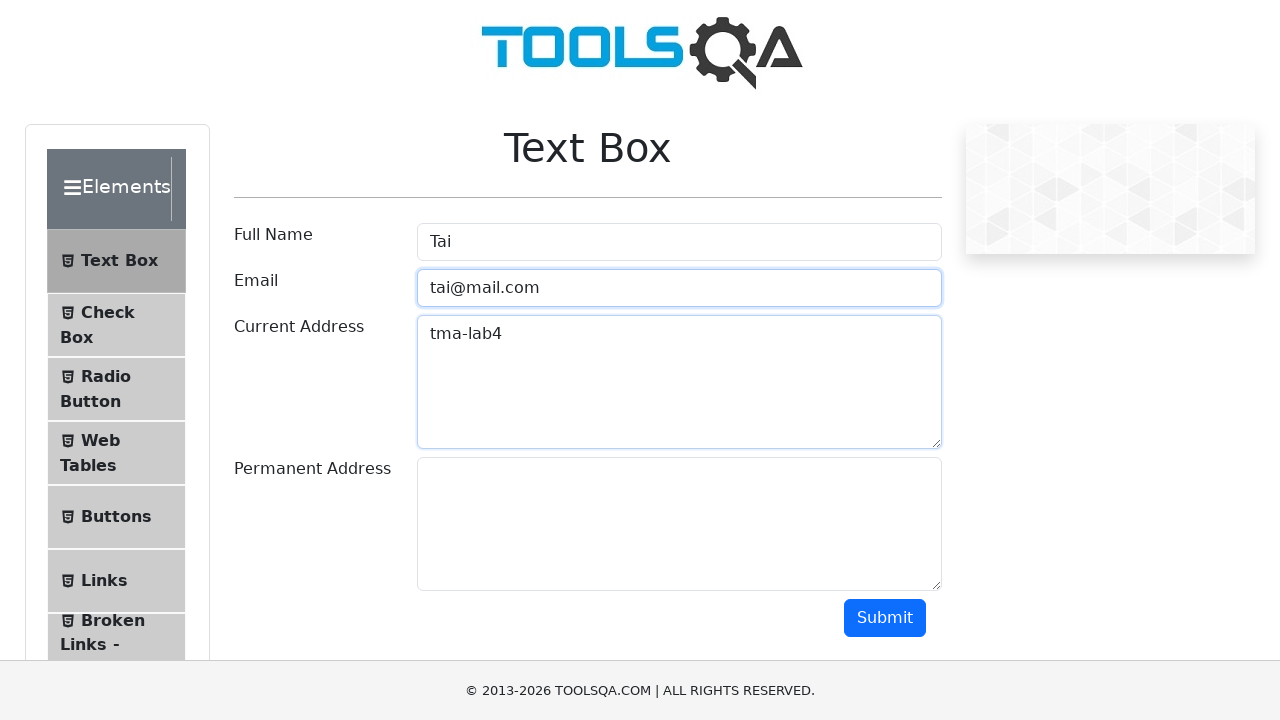

Filled permanent address field with 'home' on #permanentAddress
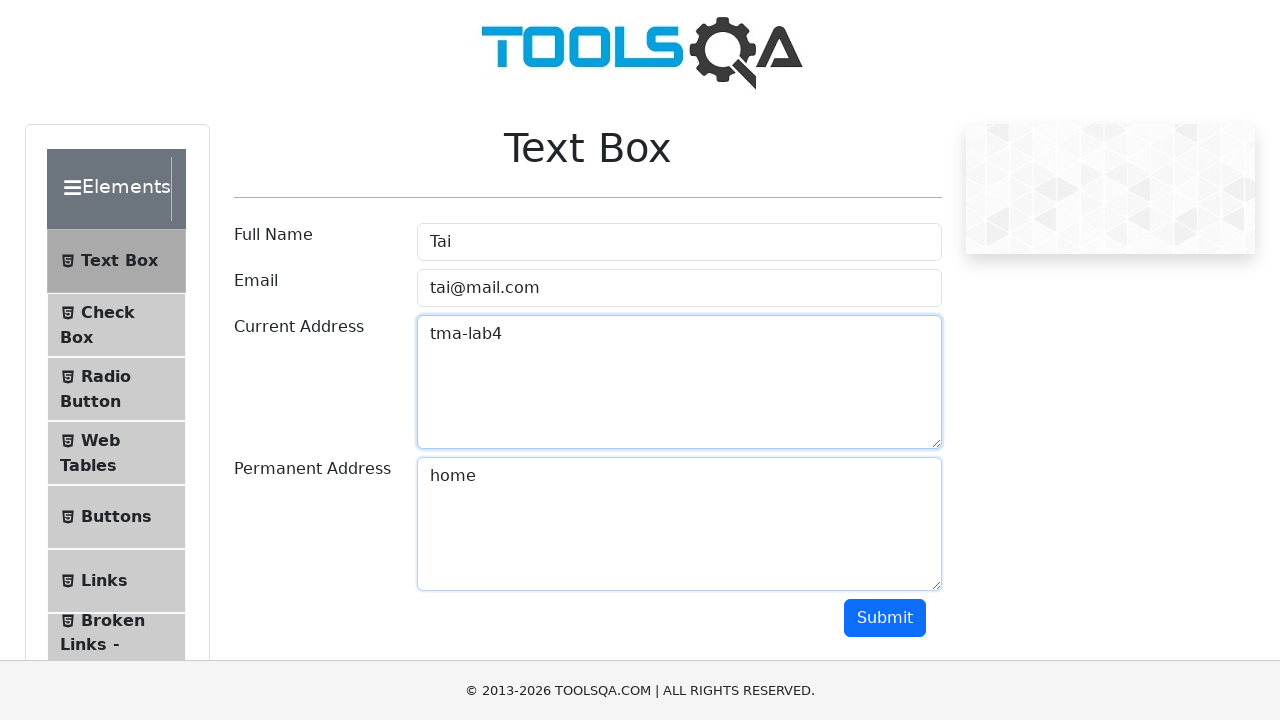

Clicked submit button to submit the form at (885, 618) on #submit
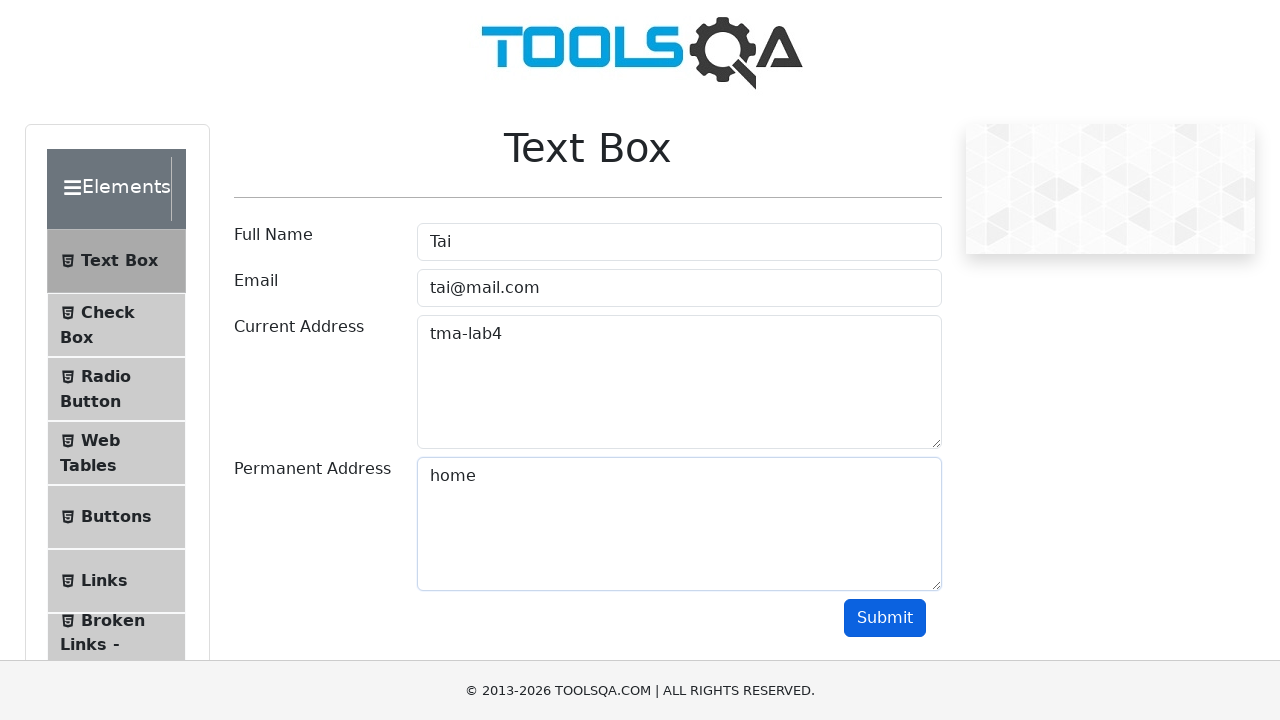

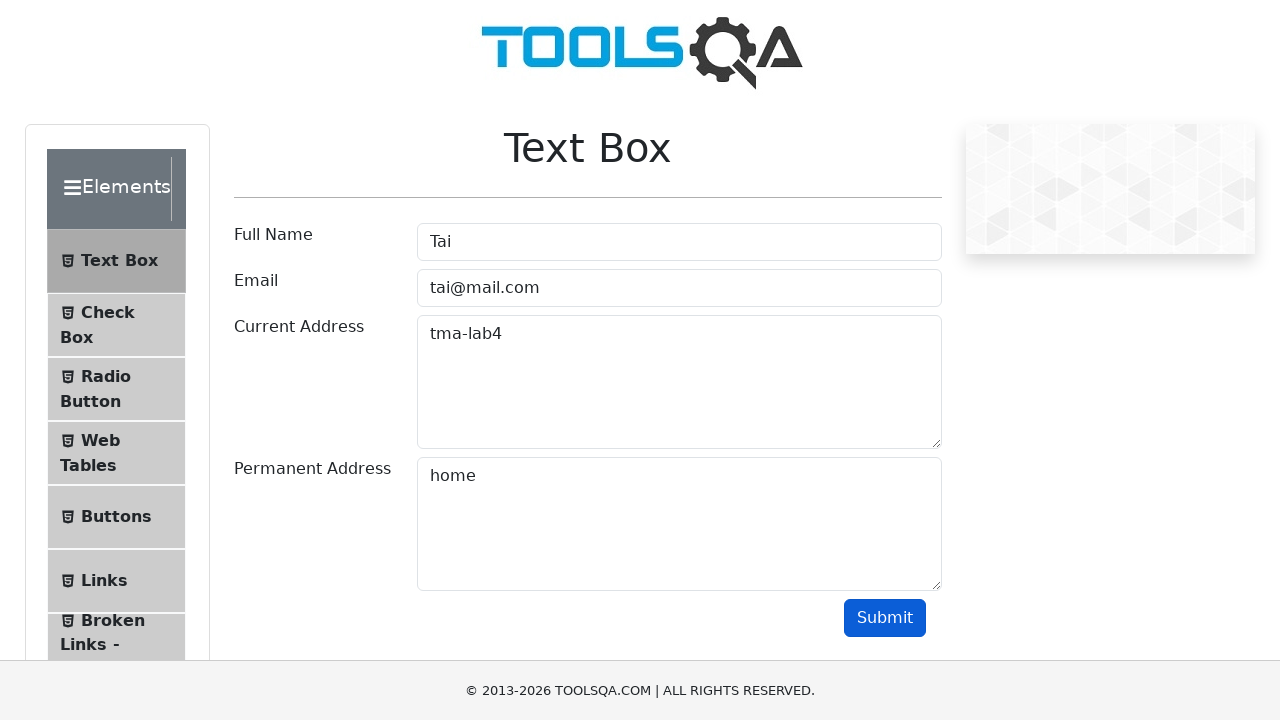